Tests file download functionality by navigating to a download page and clicking on a download link to trigger a file download

Starting URL: https://the-internet.herokuapp.com/download

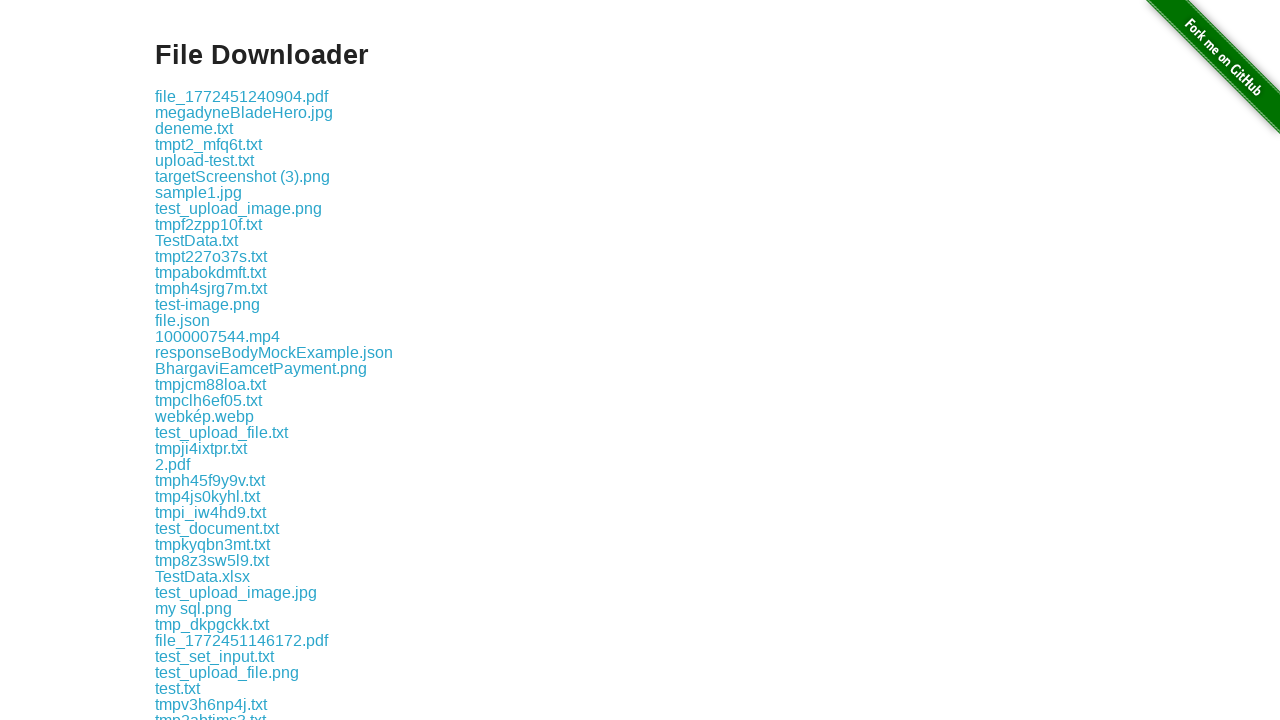

Clicked download link to trigger file download at (242, 96) on .example a
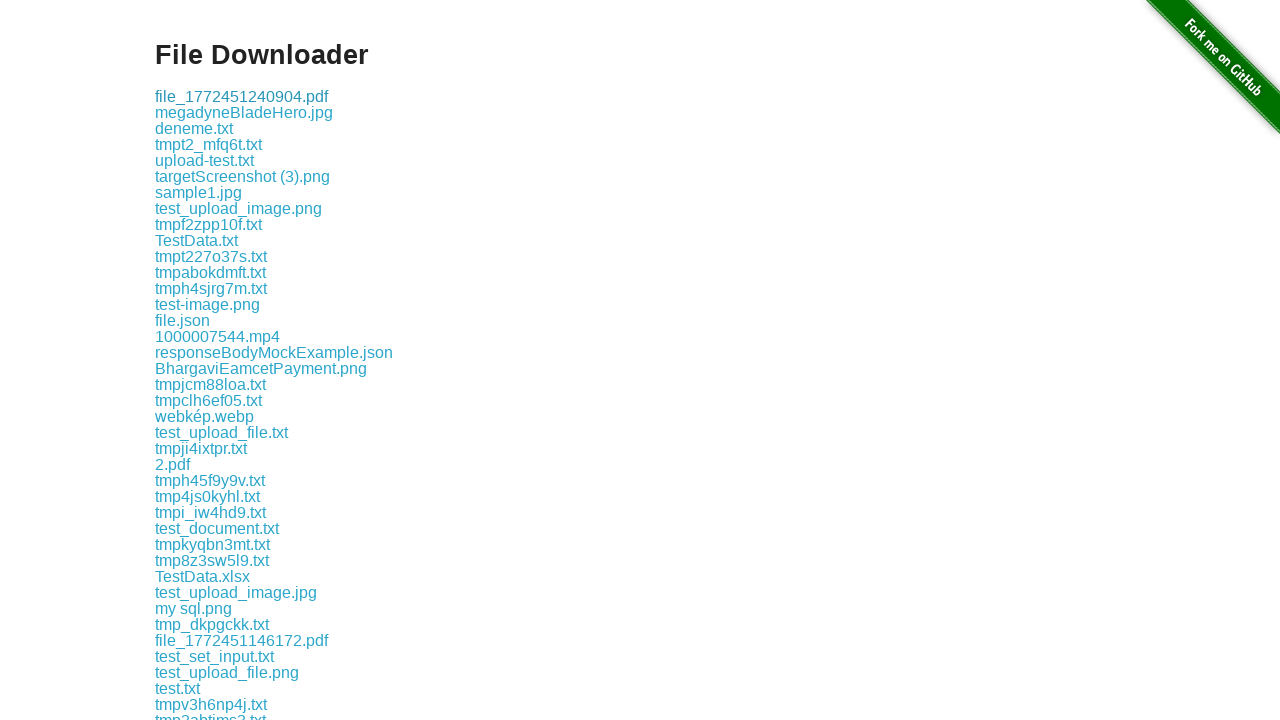

Waited for download to complete
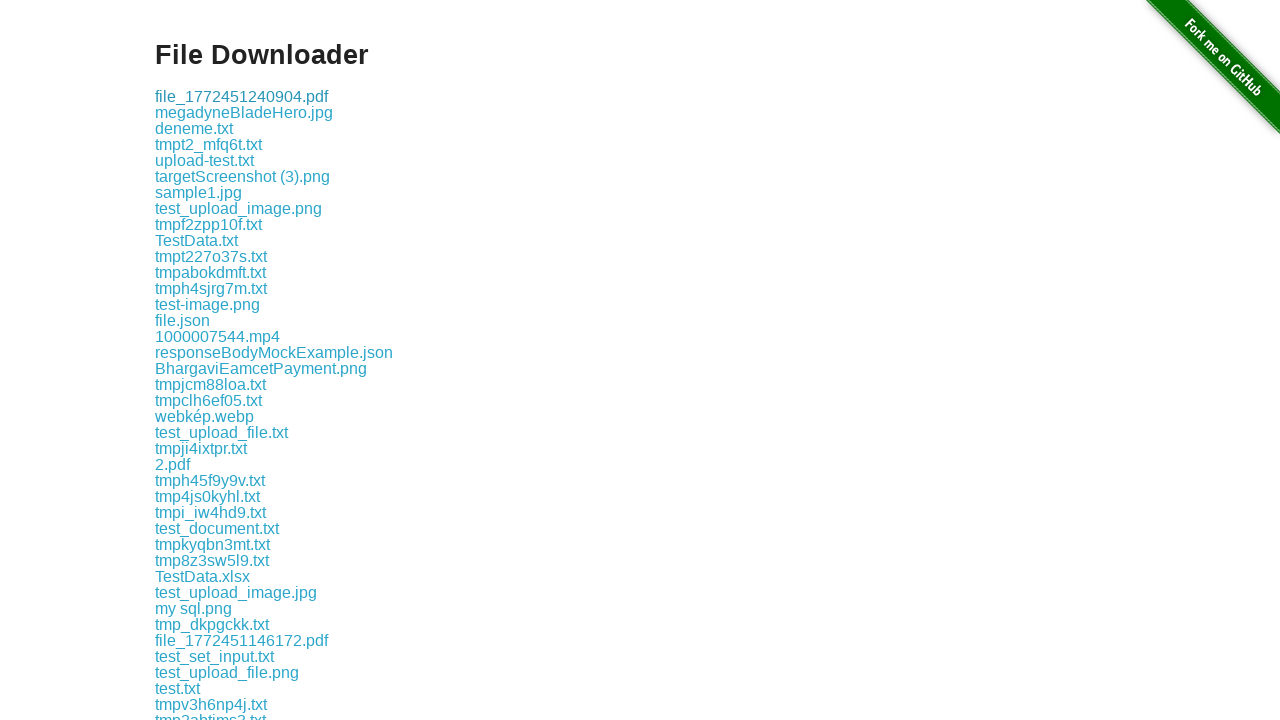

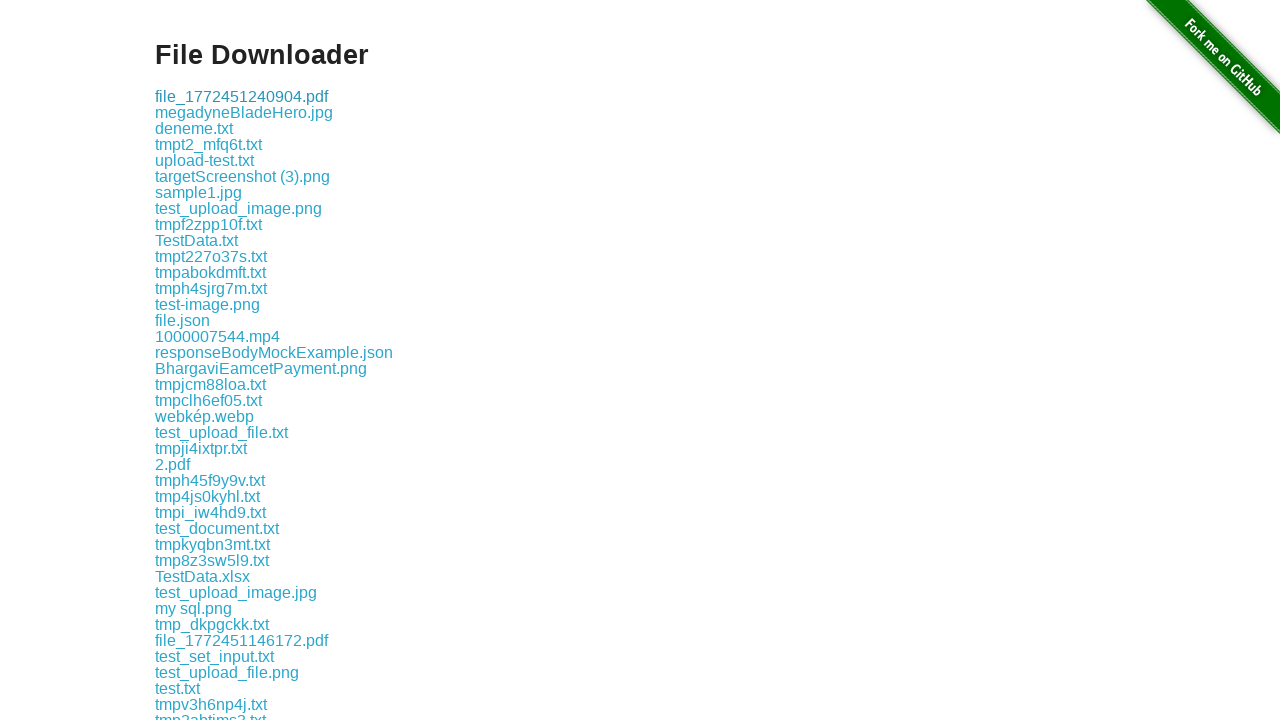